Tests browser window and tab switching functionality by clicking a link that opens a child window, switching between parent and child windows, opening a new window directly, and switching back to the original window.

Starting URL: https://rahulshettyacademy.com/loginpagePractise/

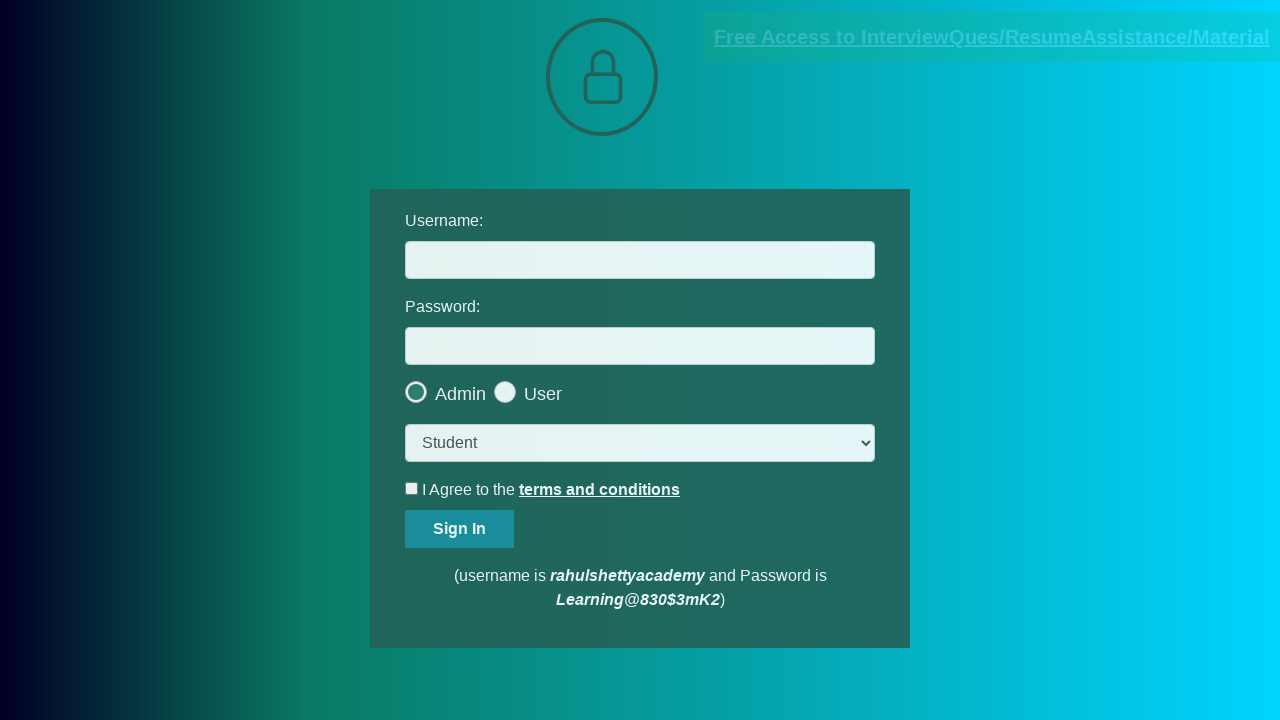

Clicked blinking text link to open child window at (992, 37) on .blinkingText
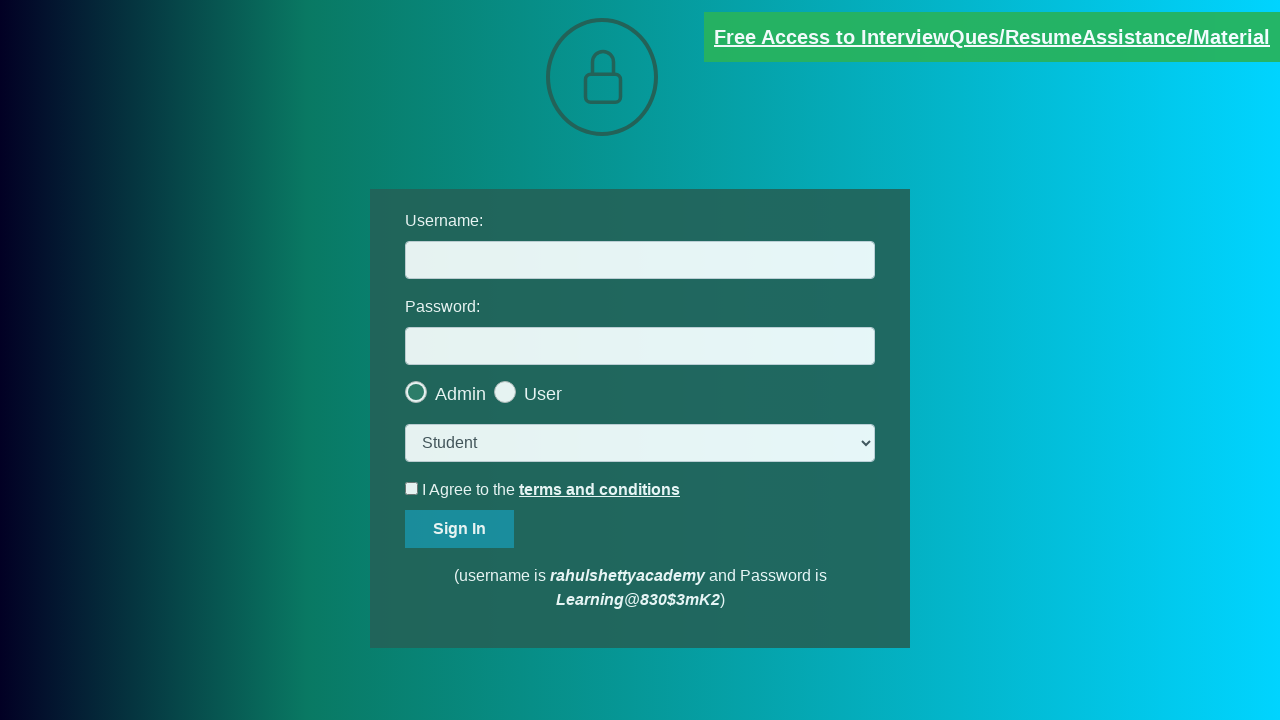

Child window opened and loaded
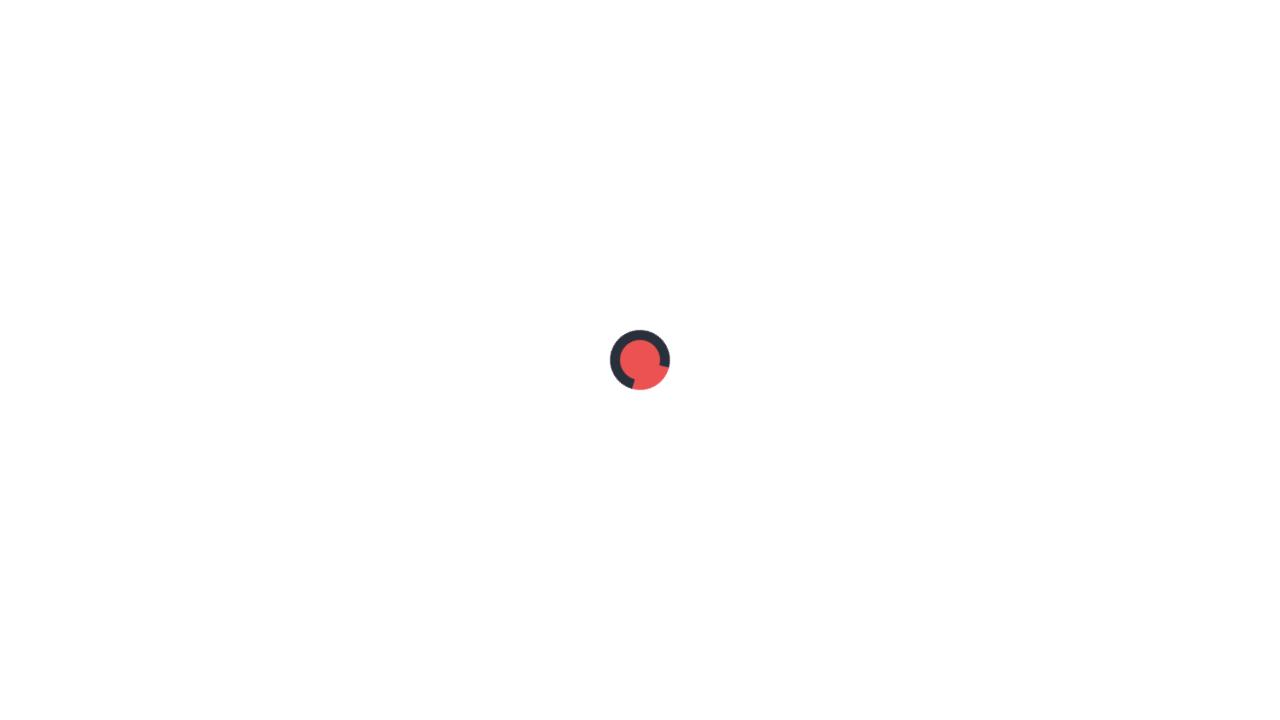

Retrieved h1 text and title from child window
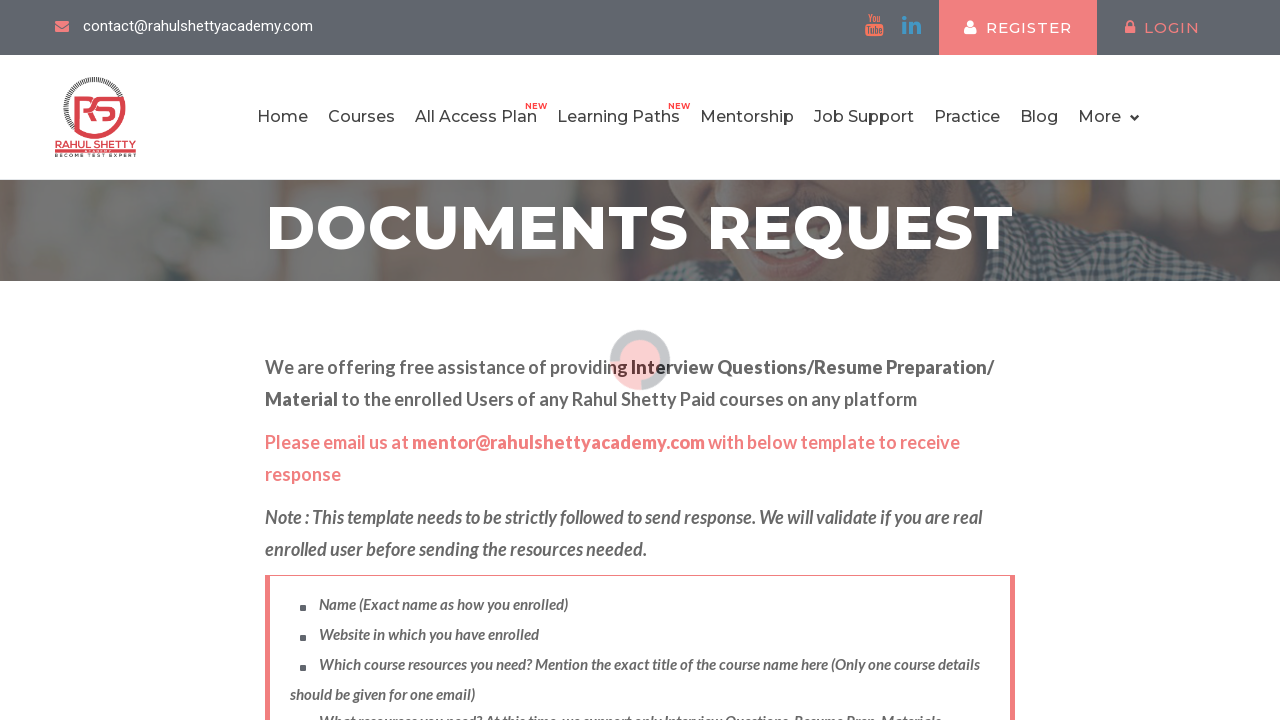

Closed child window
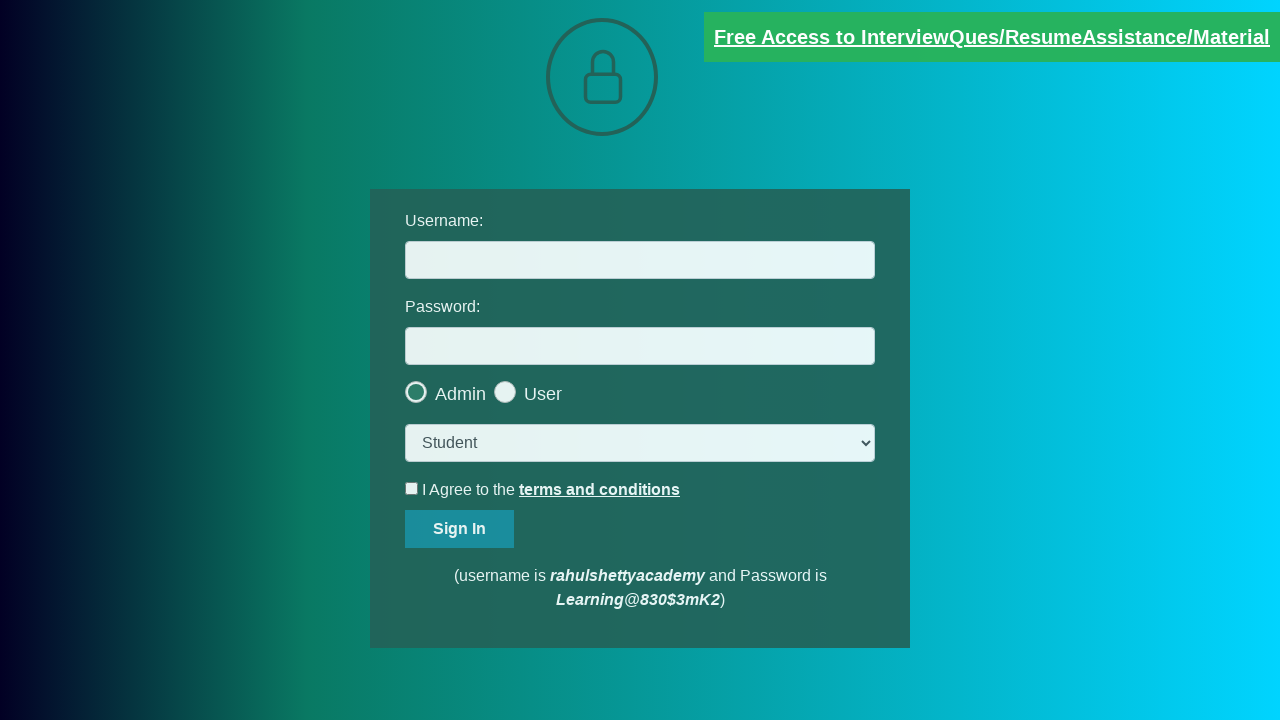

Verified parent window is still active and retrieved its title
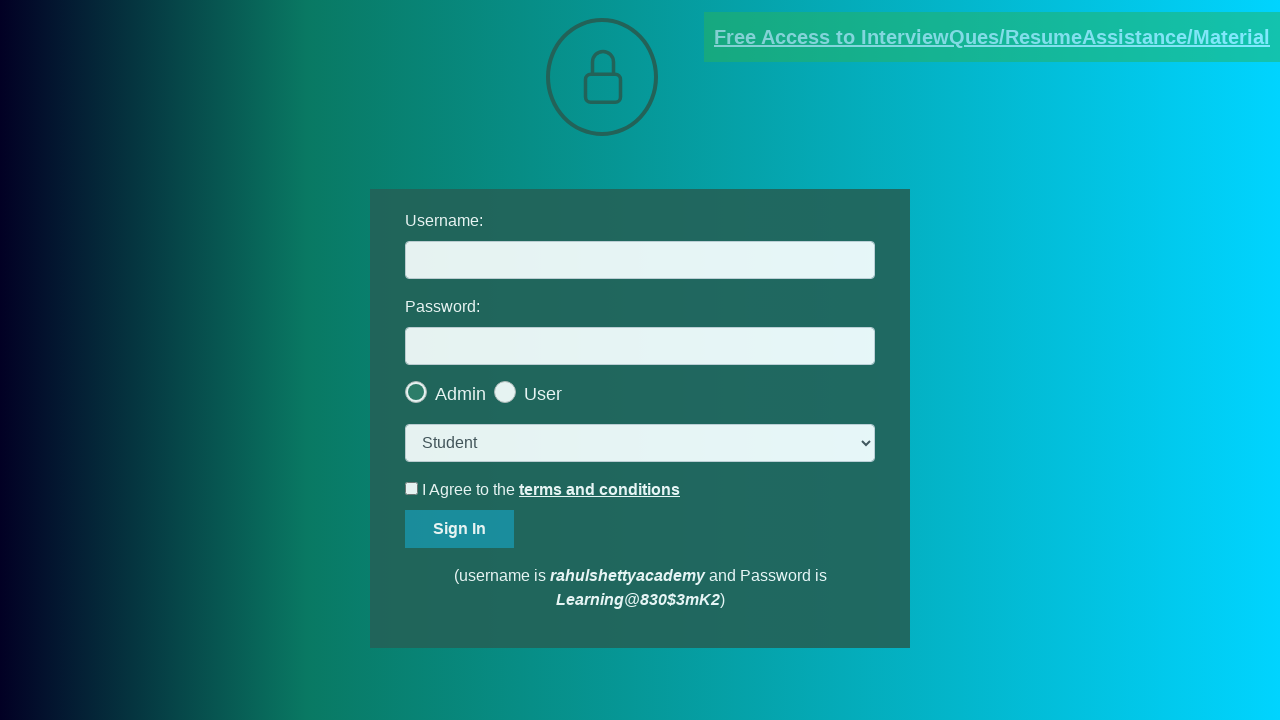

Opened new window and navigated to rahulshettyacademy.com
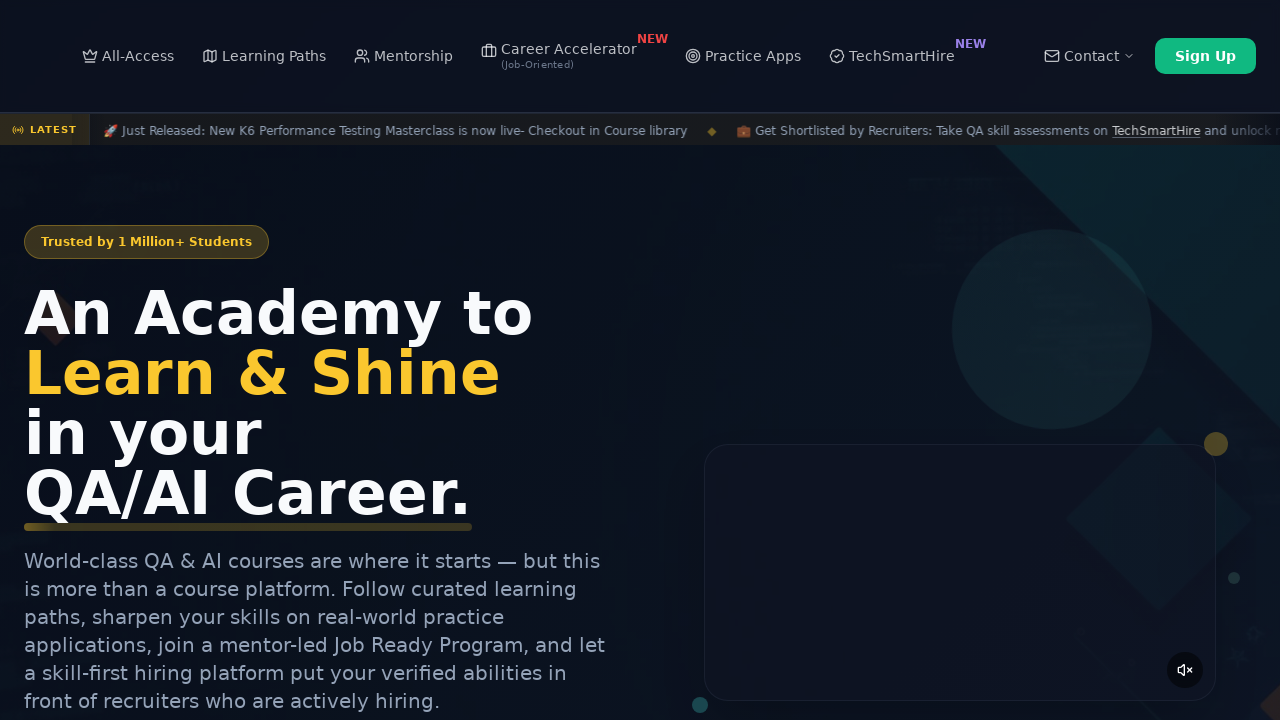

Switched back to original parent window
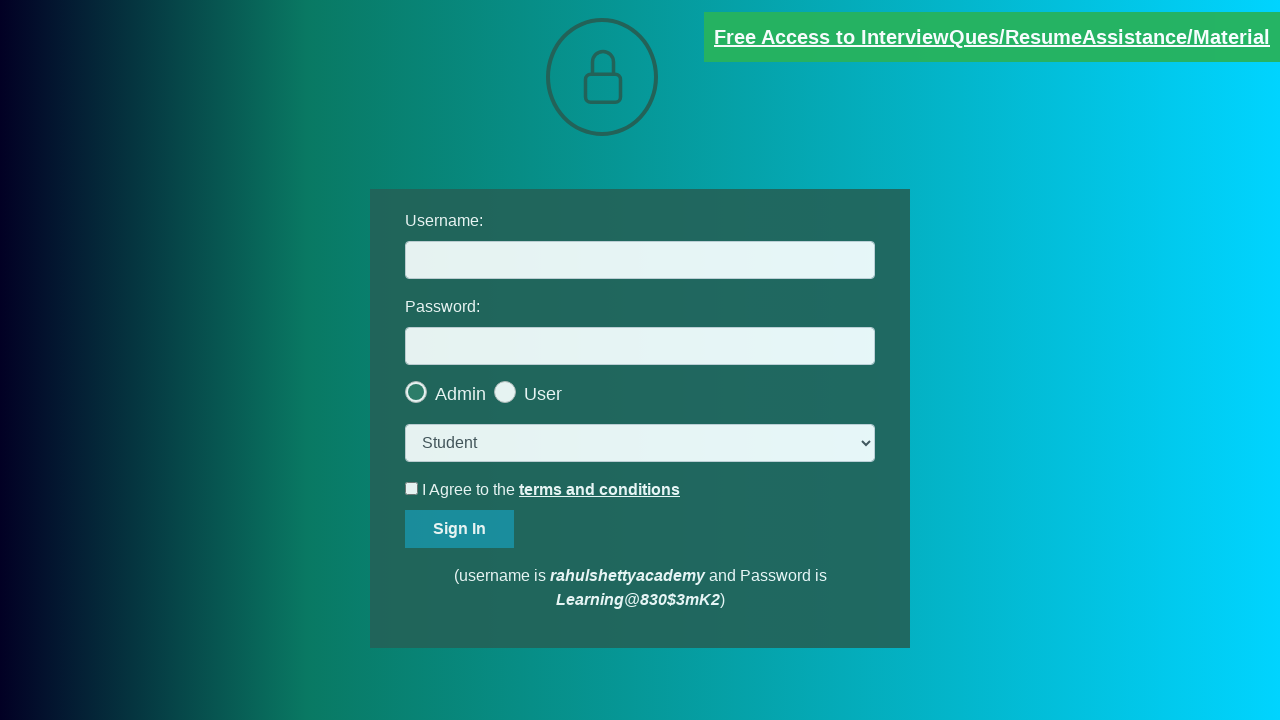

Filled username field with 'helloIswitchedback' on #username
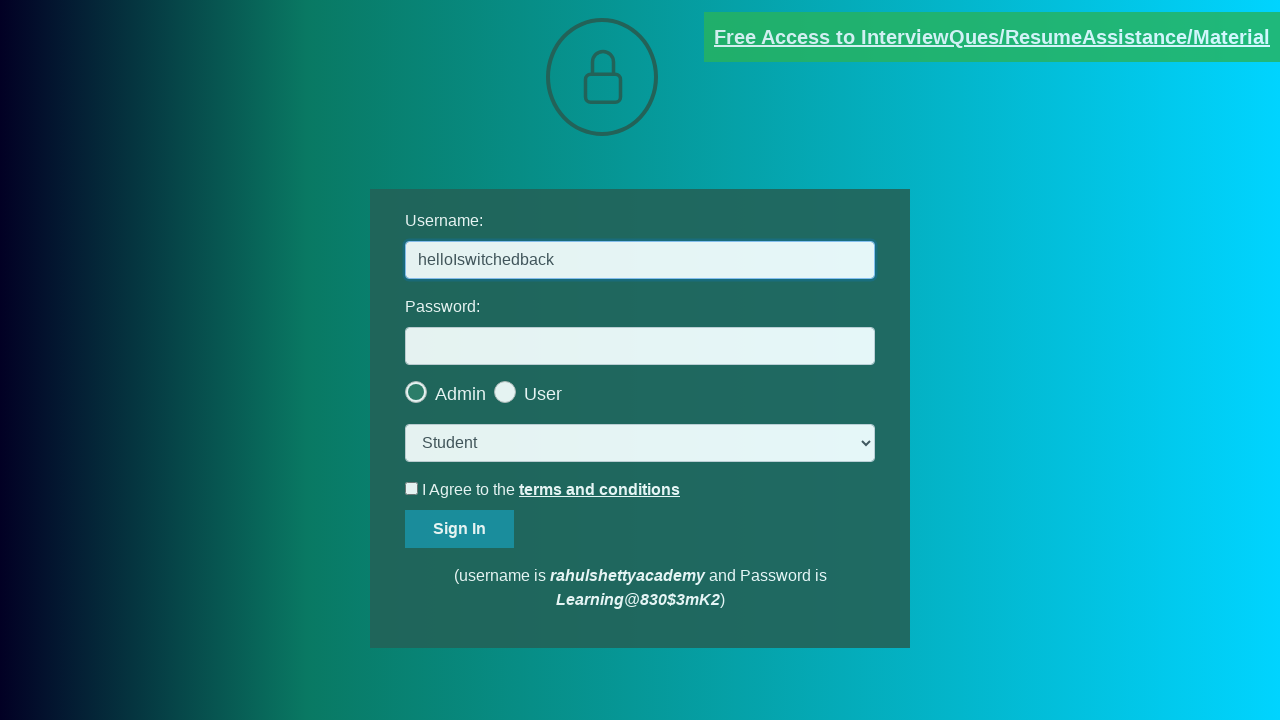

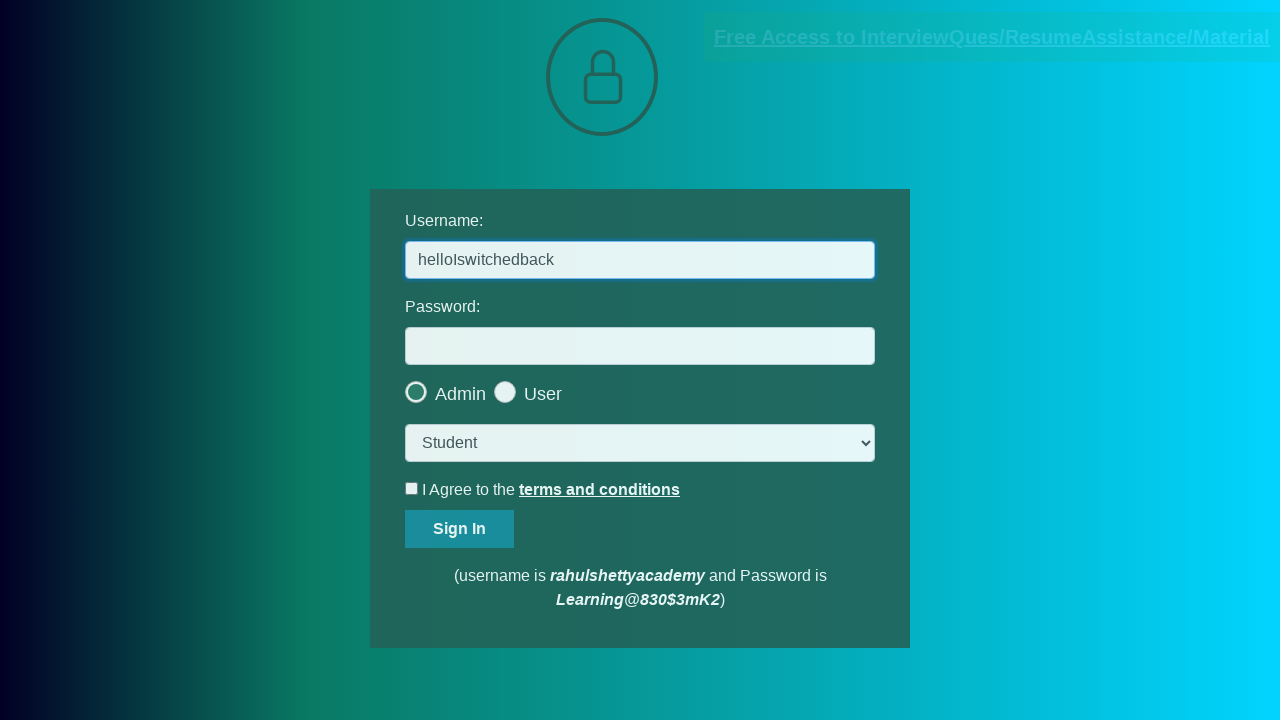